Fills out a form with user information including name, email, and addresses, using keyboard shortcuts to copy current address to permanent address field, then submits the form

Starting URL: https://demoqa.com/text-box

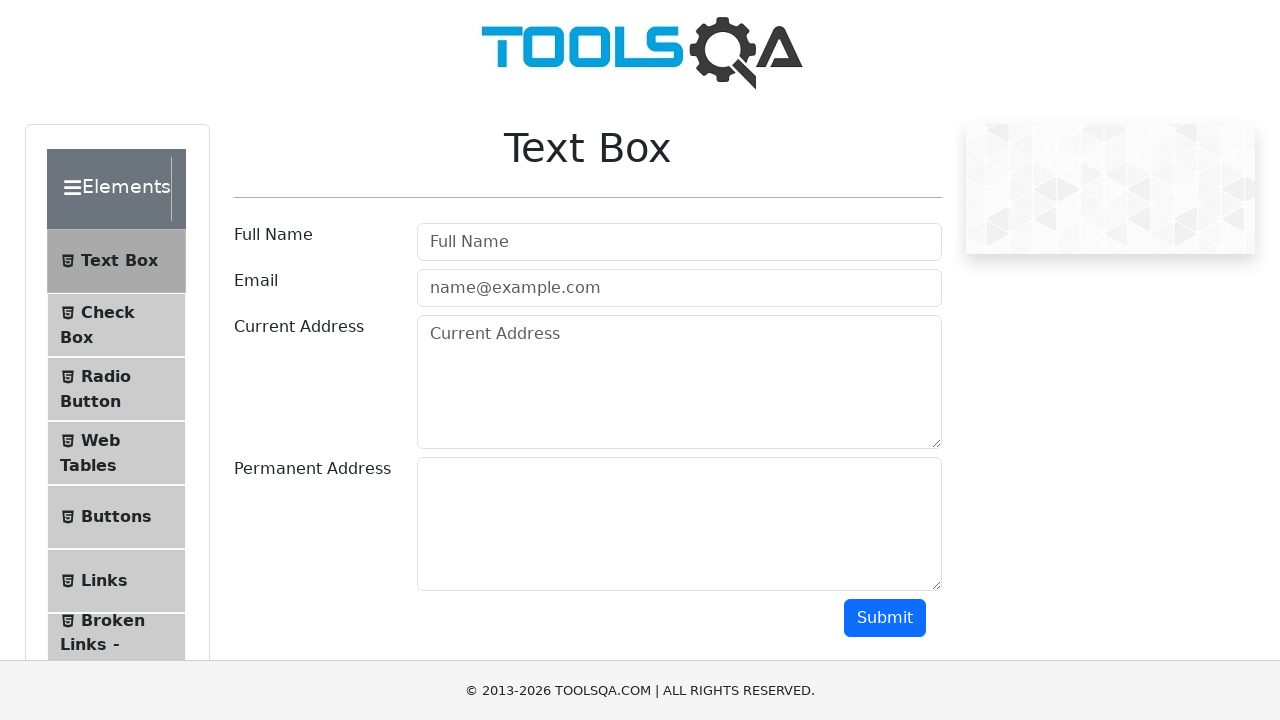

Filled user name field with 'Saoussen' on #userName
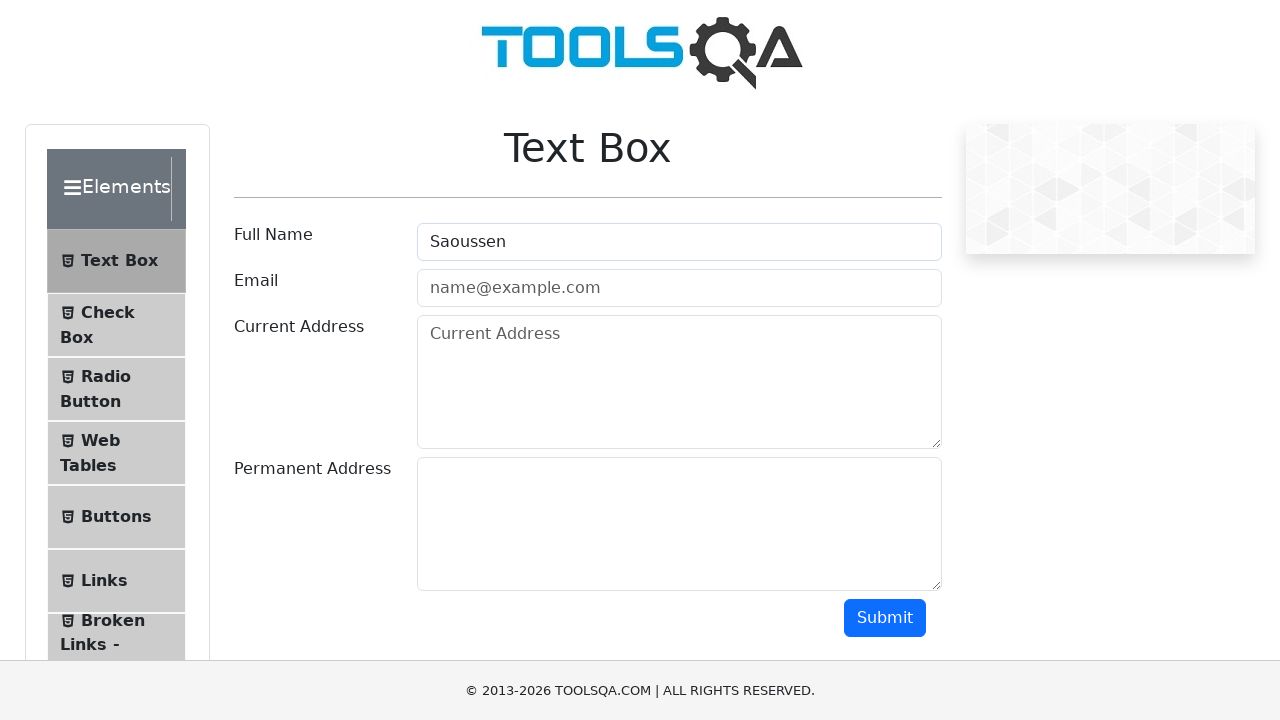

Filled user email field with 'Saoussen.houas@gmail.com' on #userEmail
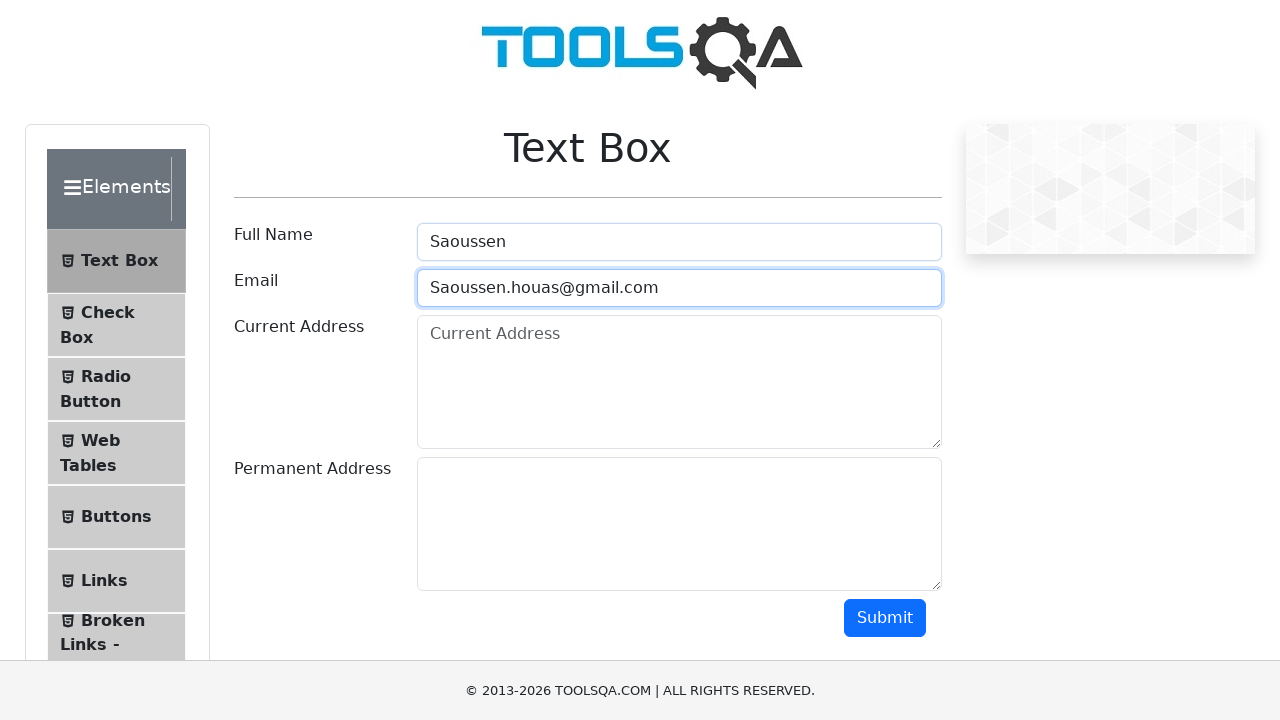

Filled current address field with '155 Rue Saint Charles 75015 Paris' on #currentAddress
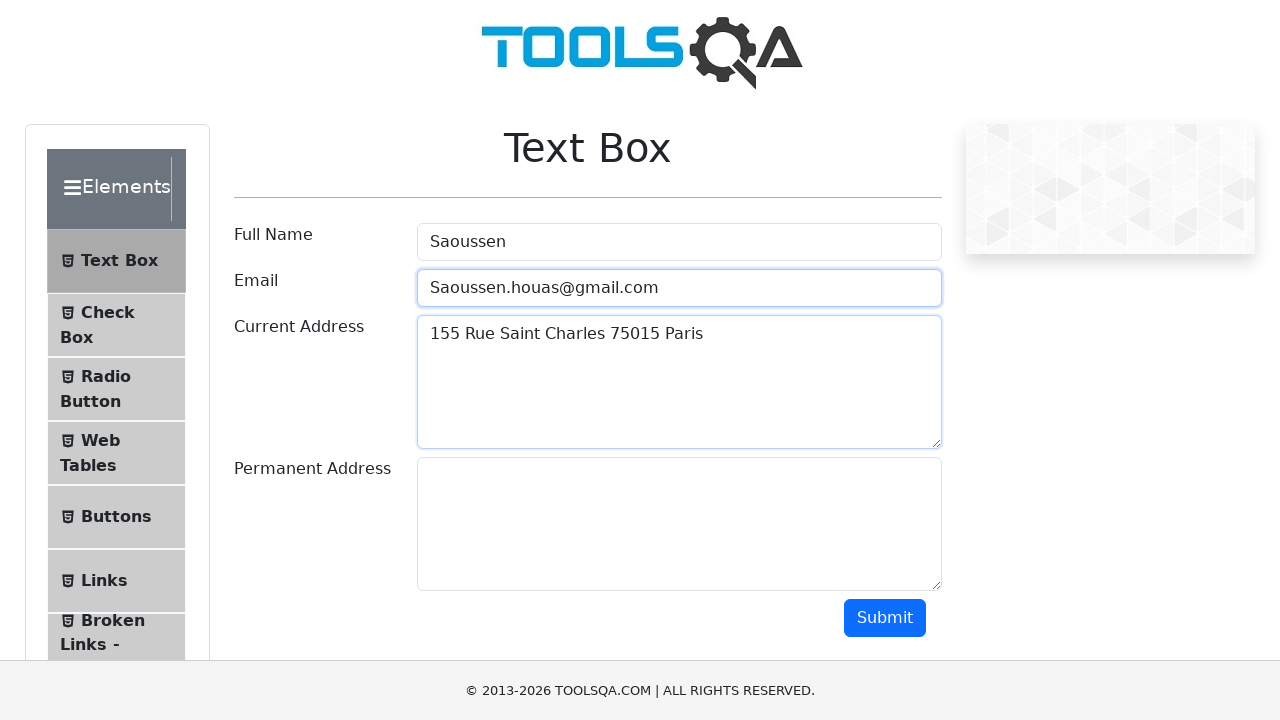

Clicked on current address field at (679, 382) on #currentAddress
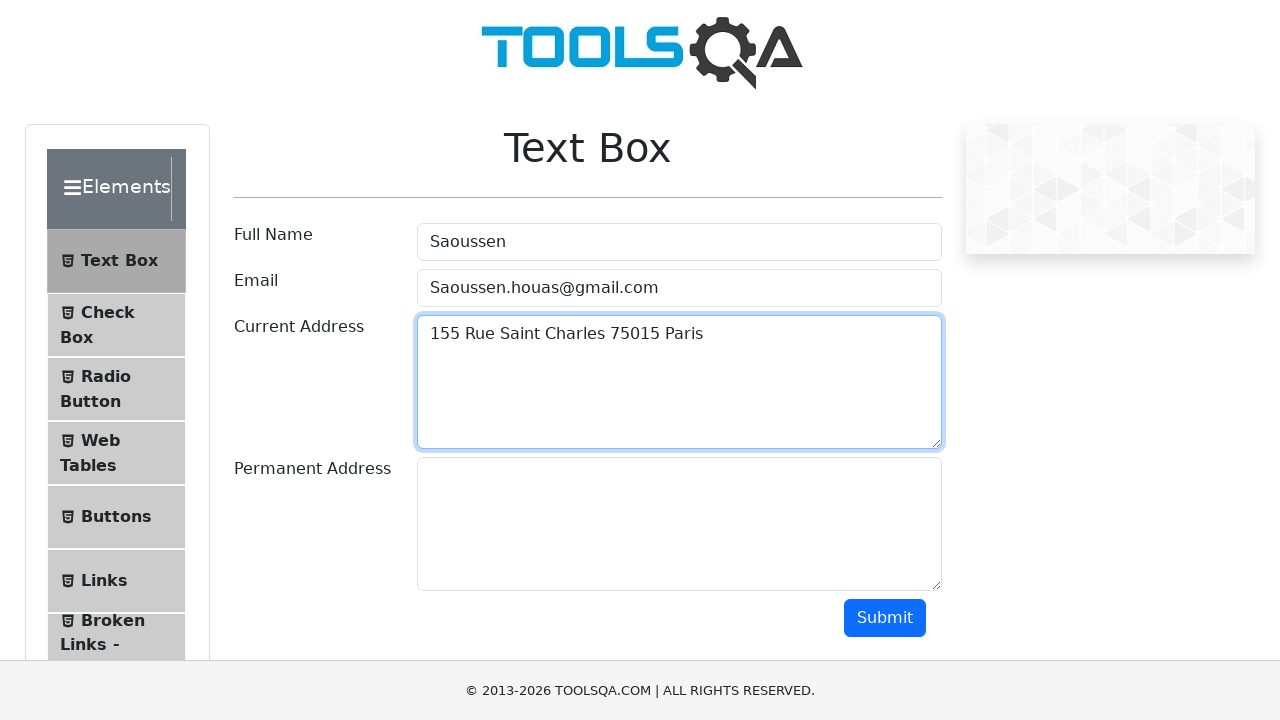

Selected all text in current address field using Ctrl+A
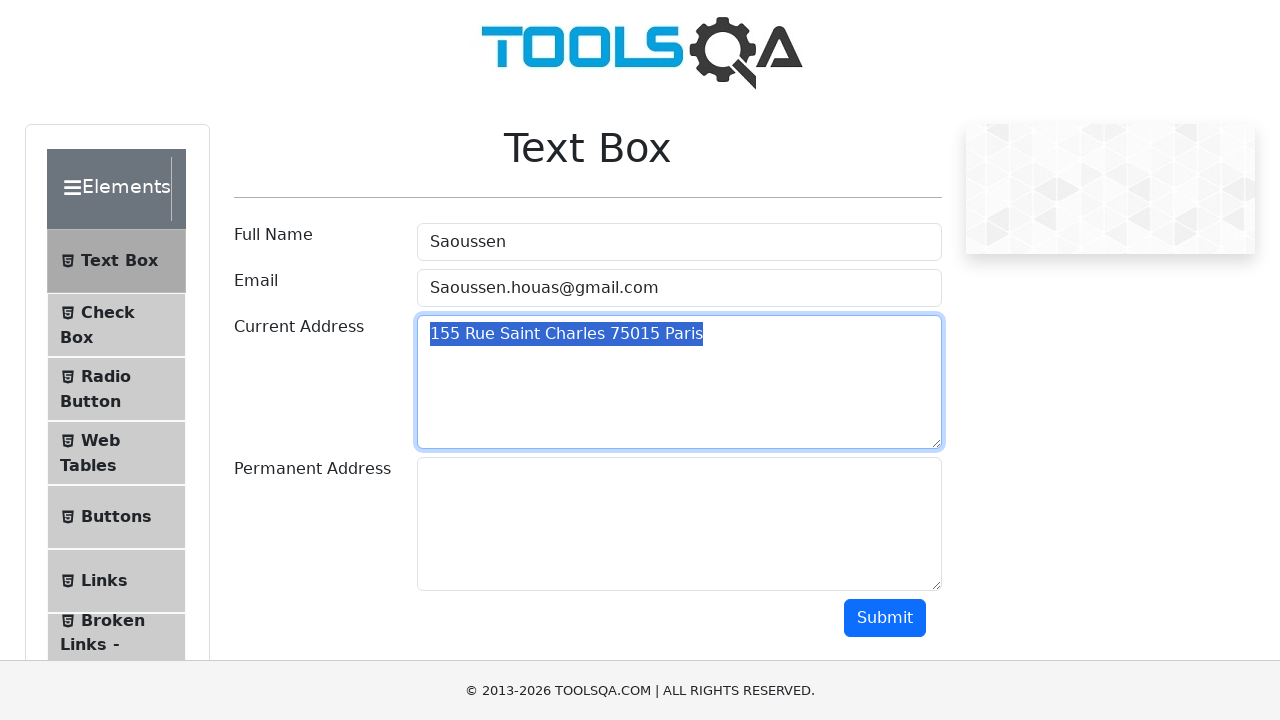

Copied current address text using Ctrl+C
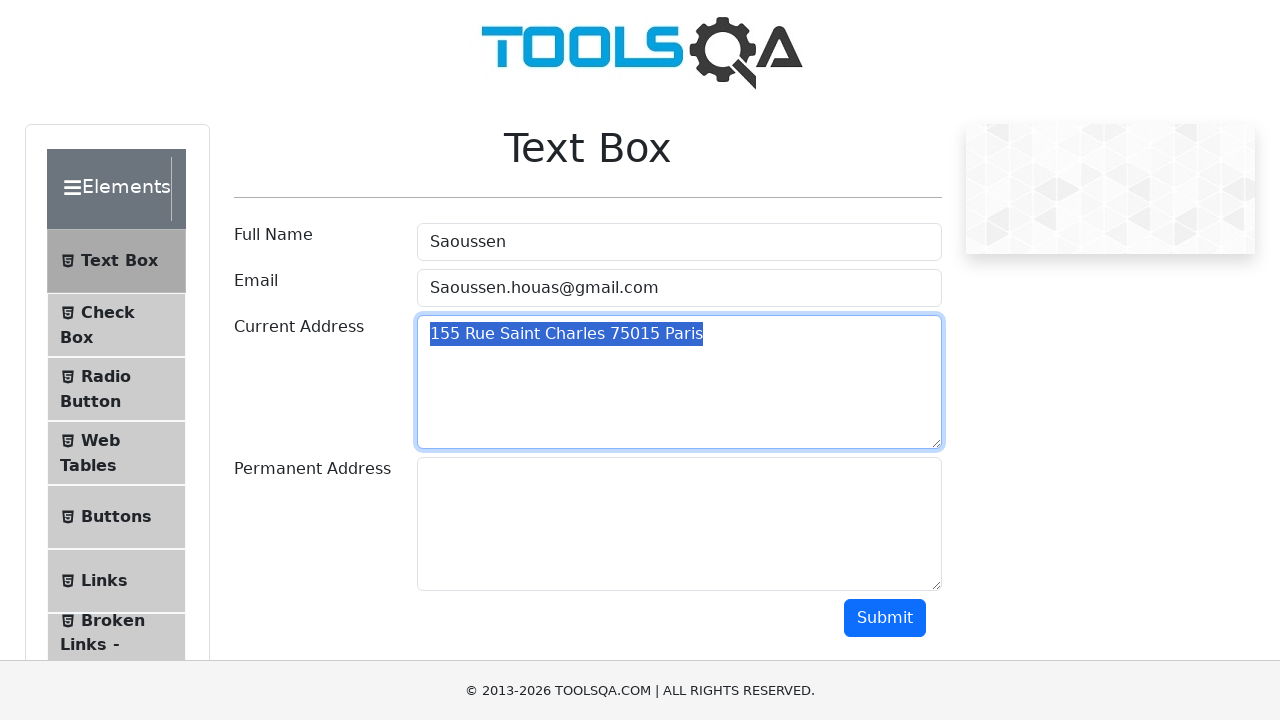

Clicked on permanent address field at (679, 524) on #permanentAddress
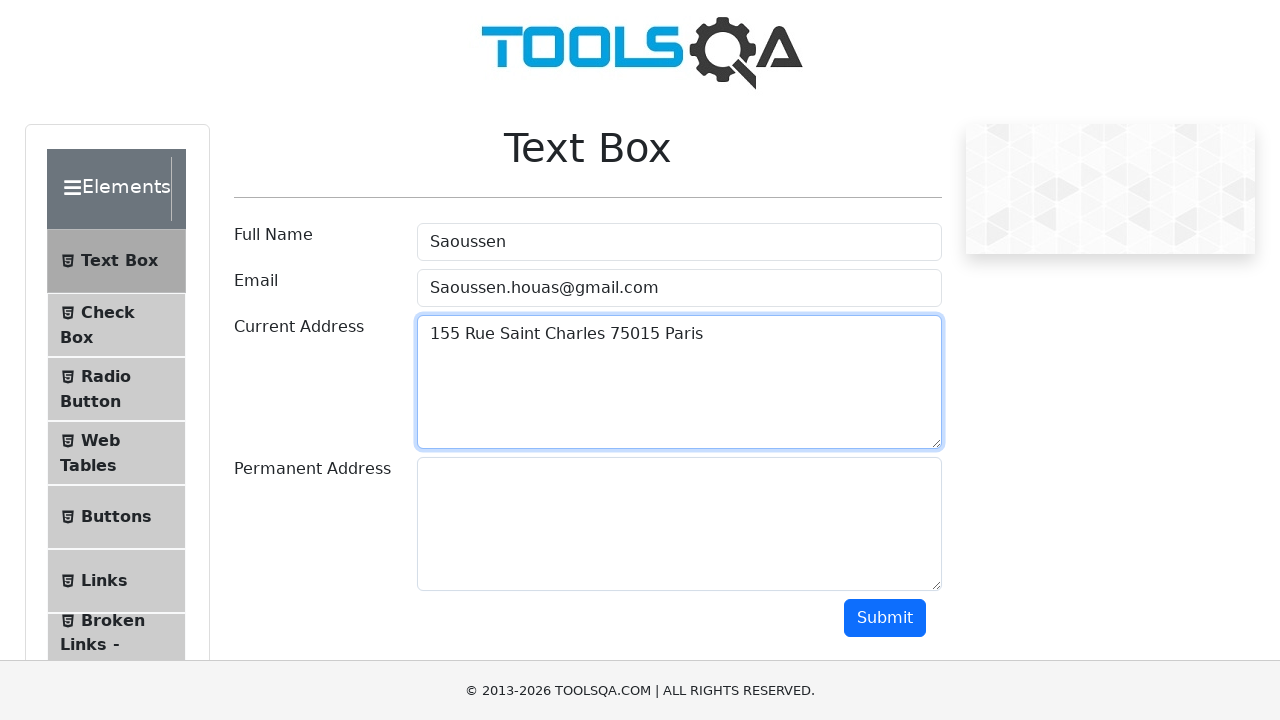

Pasted current address to permanent address field using Ctrl+V
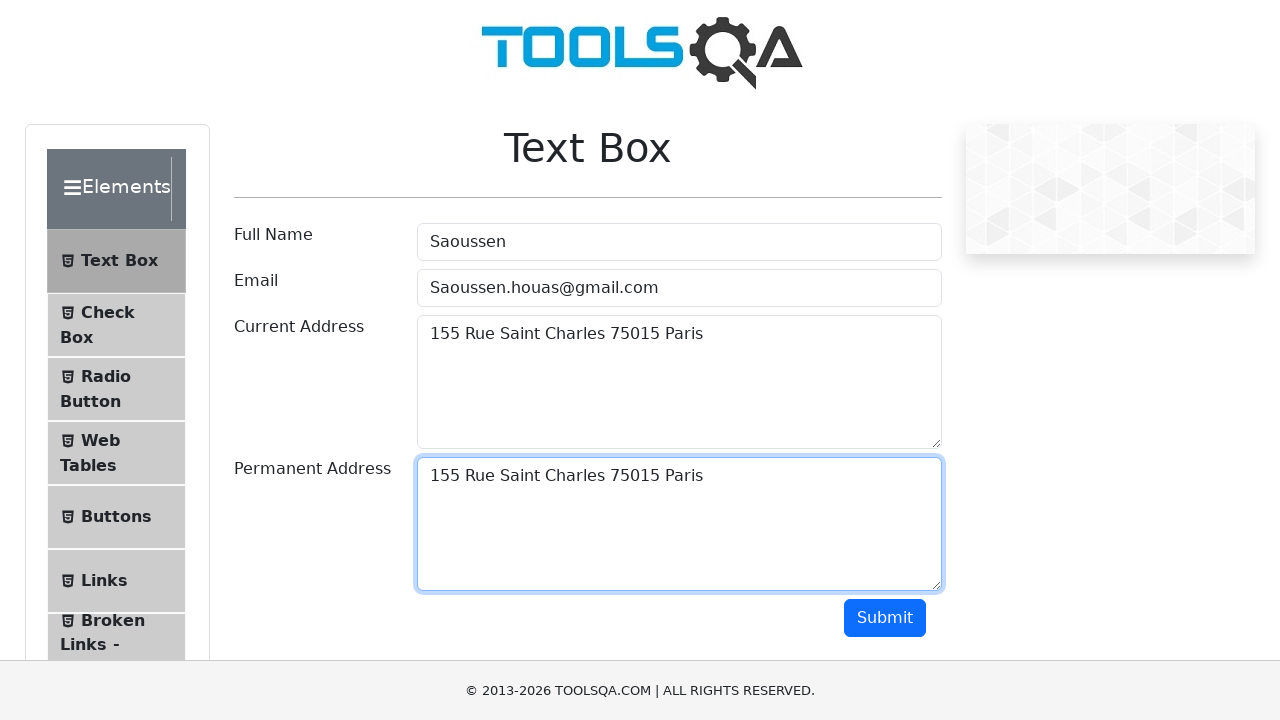

Clicked submit button to submit the form
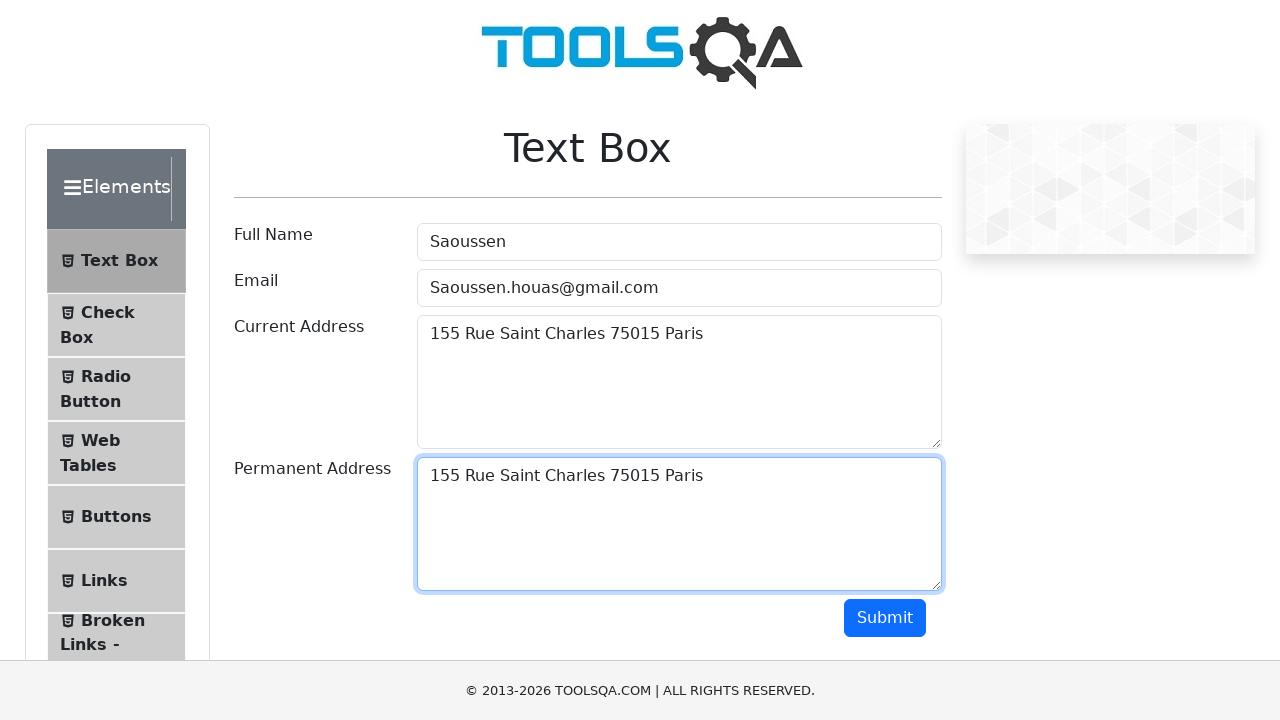

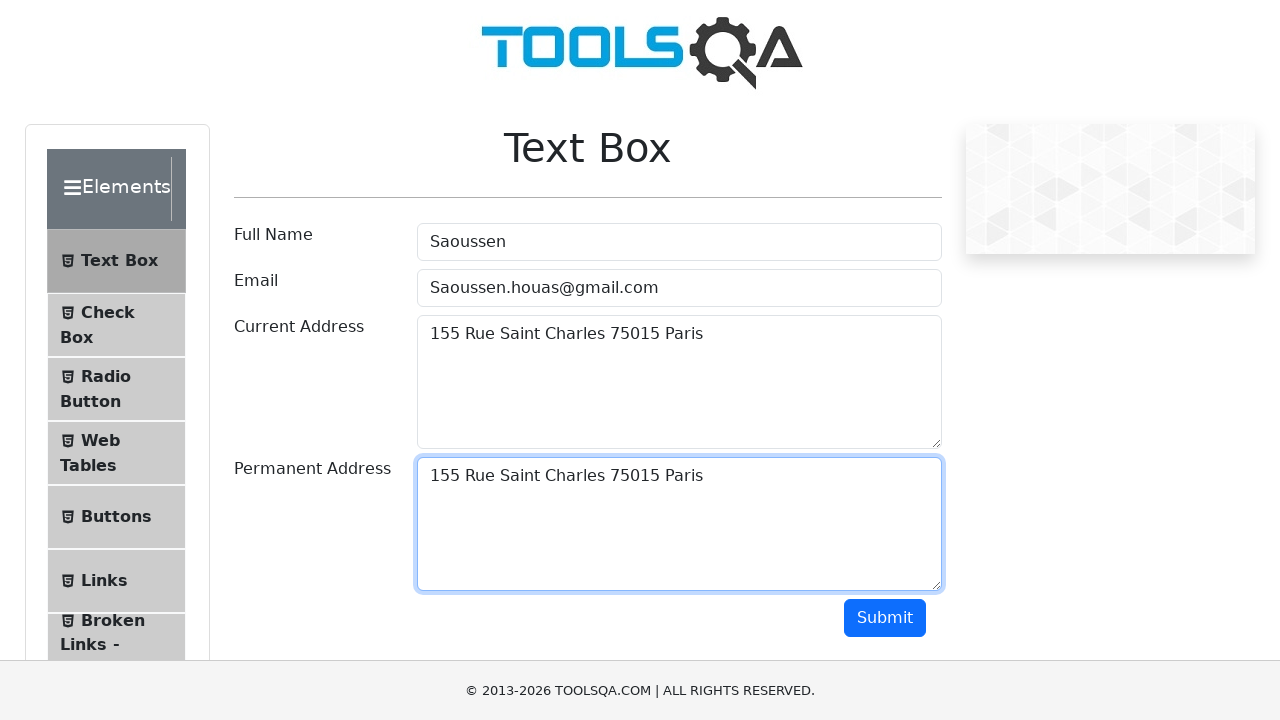